Tests keyboard key press functionality by sending a tab key without targeting a specific element and verifying the result

Starting URL: http://the-internet.herokuapp.com/key_presses

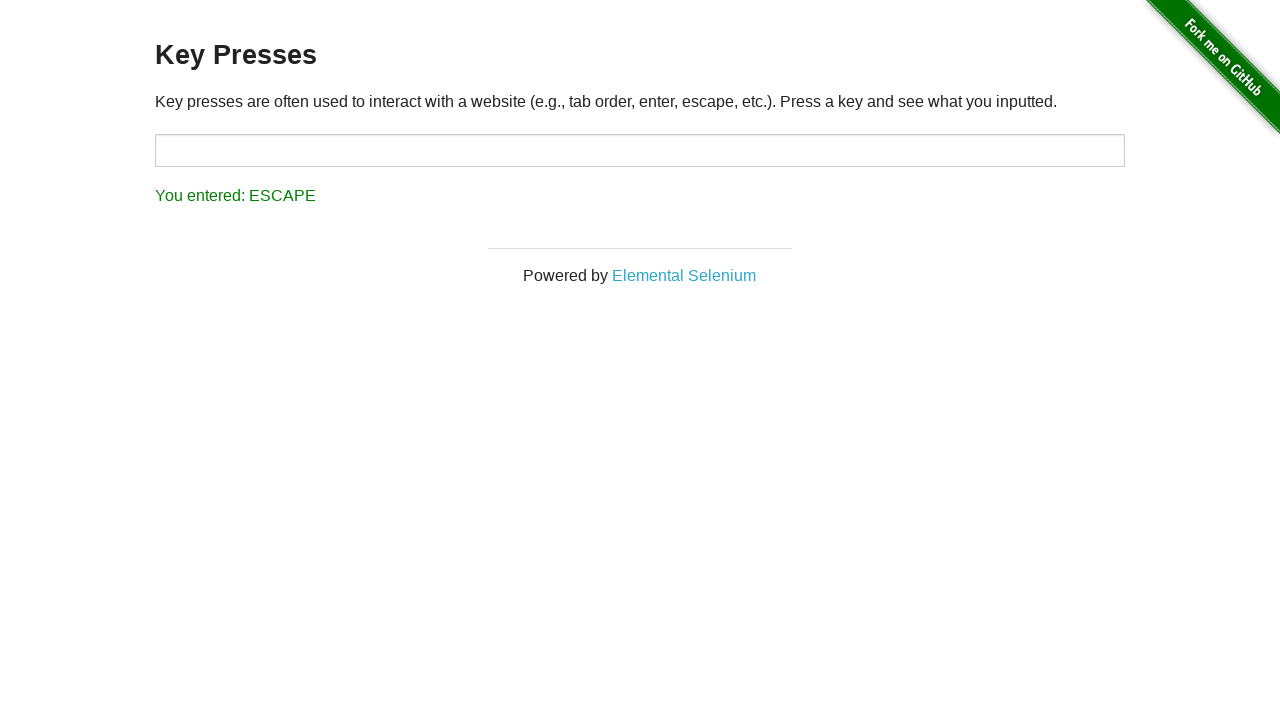

Pressed Tab key on the page
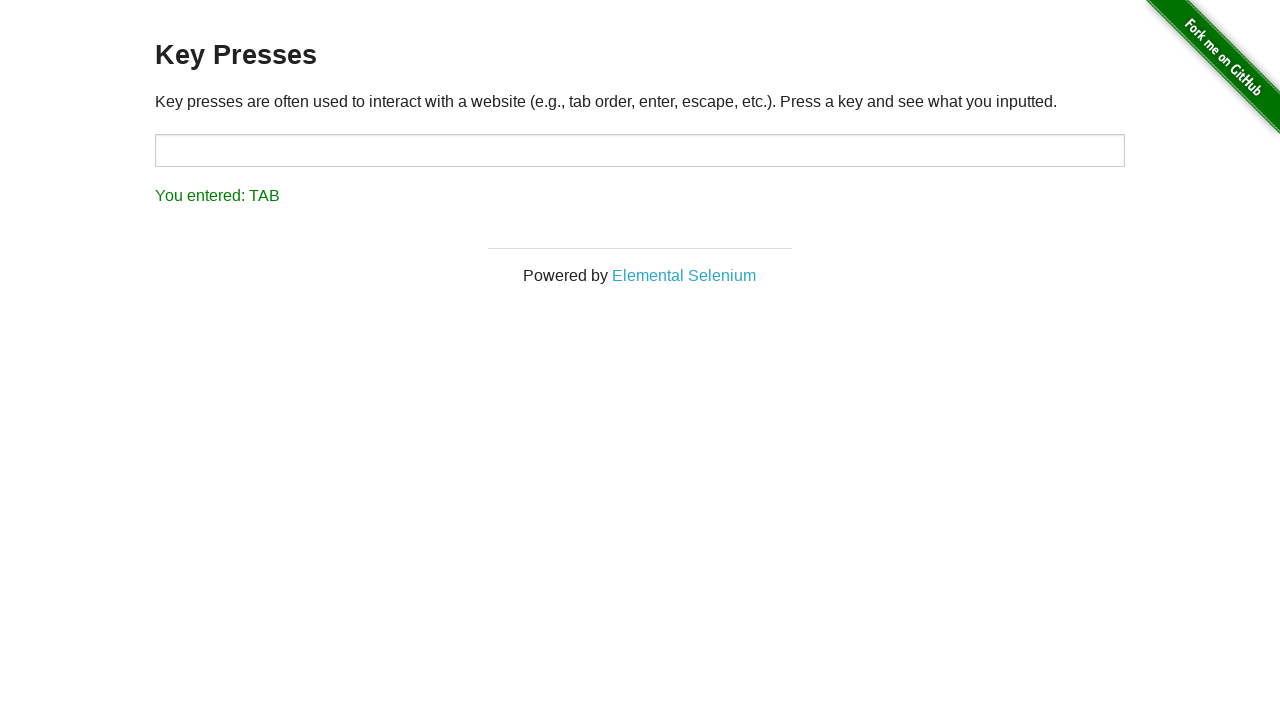

Result element loaded
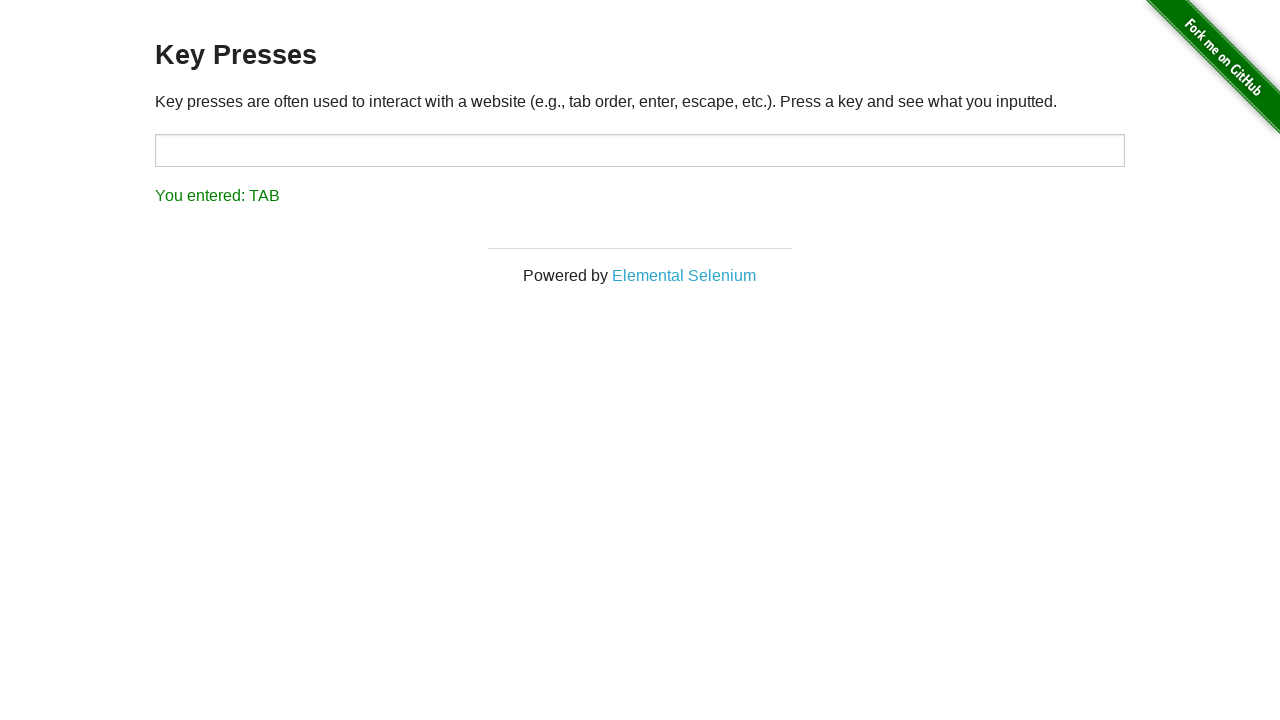

Retrieved result text content
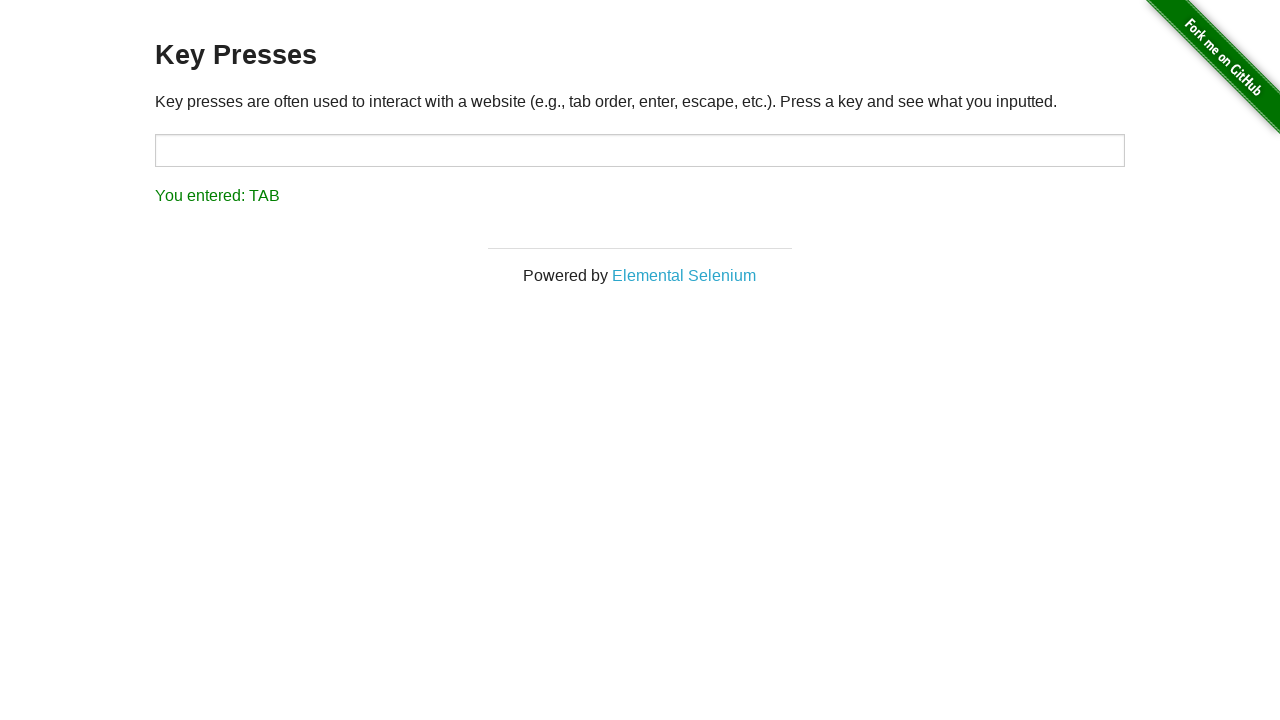

Verified result text shows 'You entered: TAB'
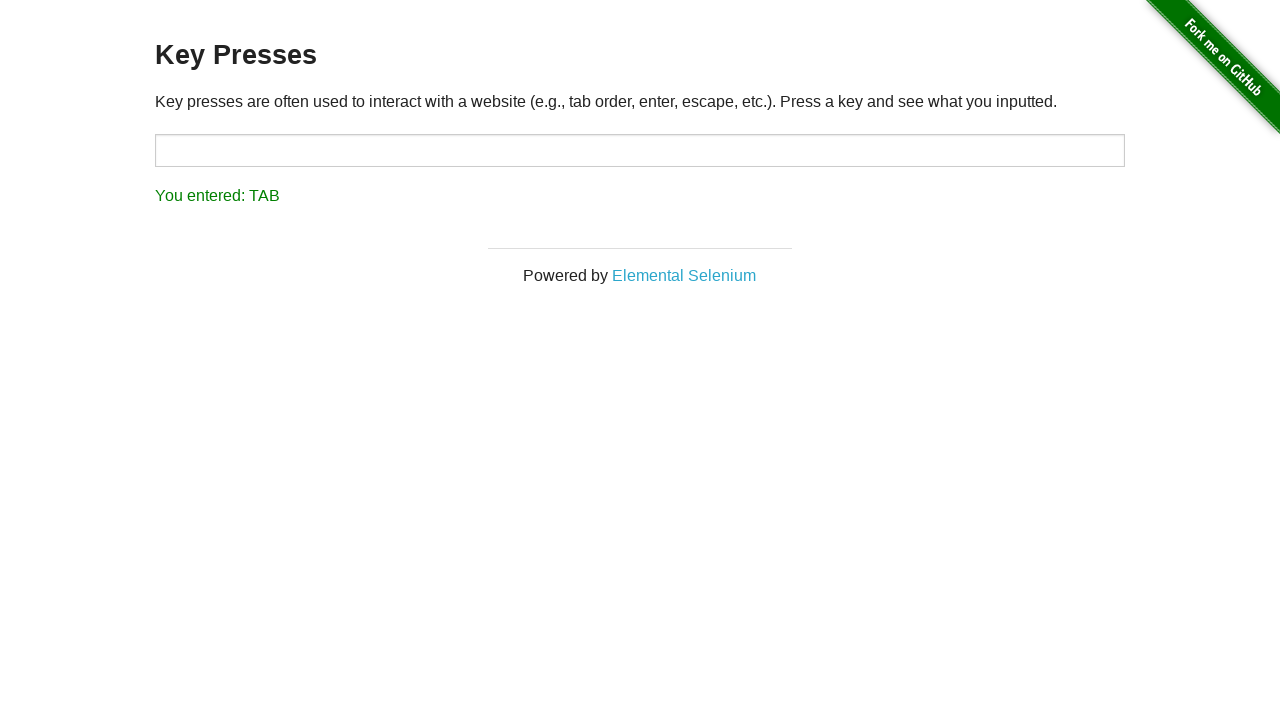

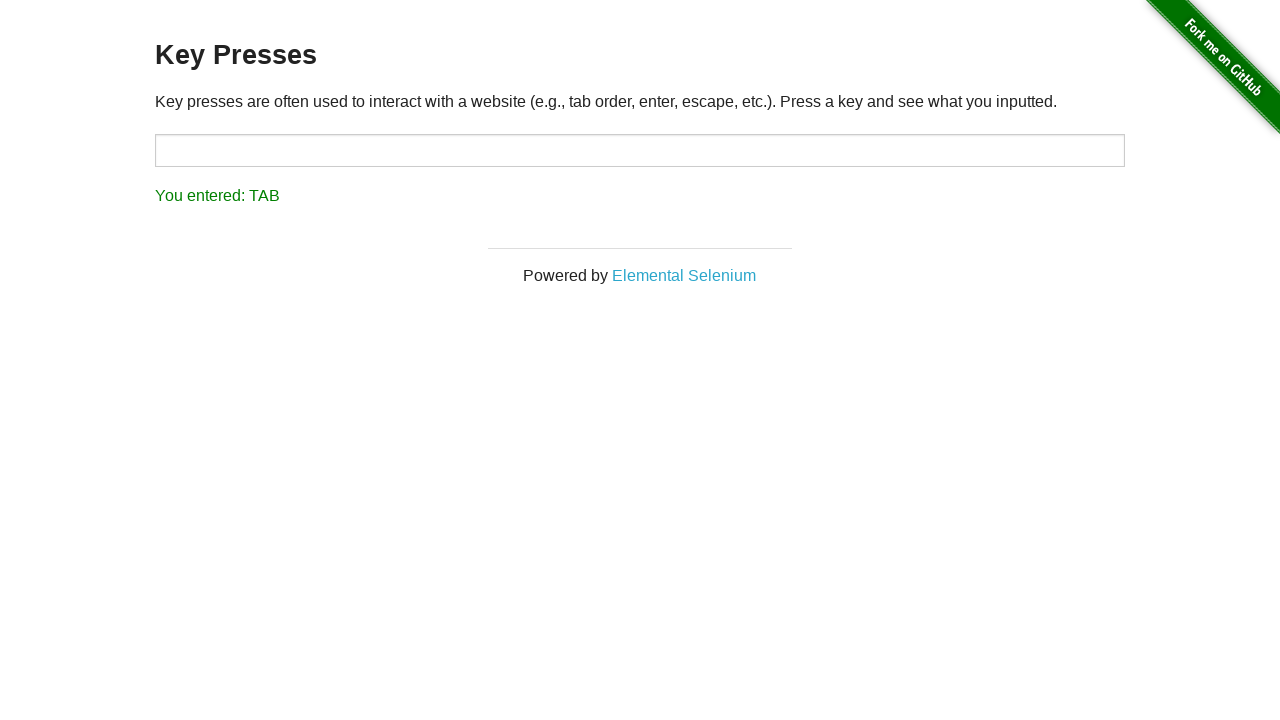